Tests checkbox functionality by ensuring both checkboxes are selected - clicks on each checkbox if not already selected and verifies they become selected

Starting URL: https://the-internet.herokuapp.com/checkboxes

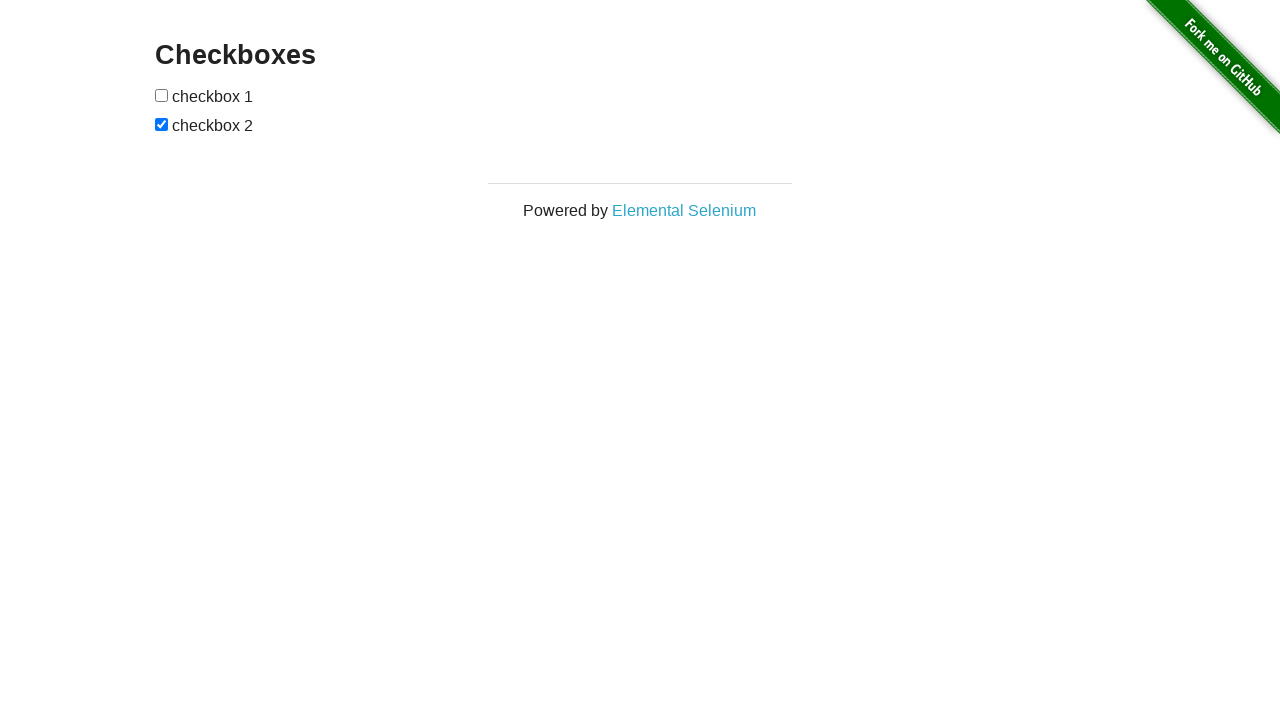

Located first checkbox element
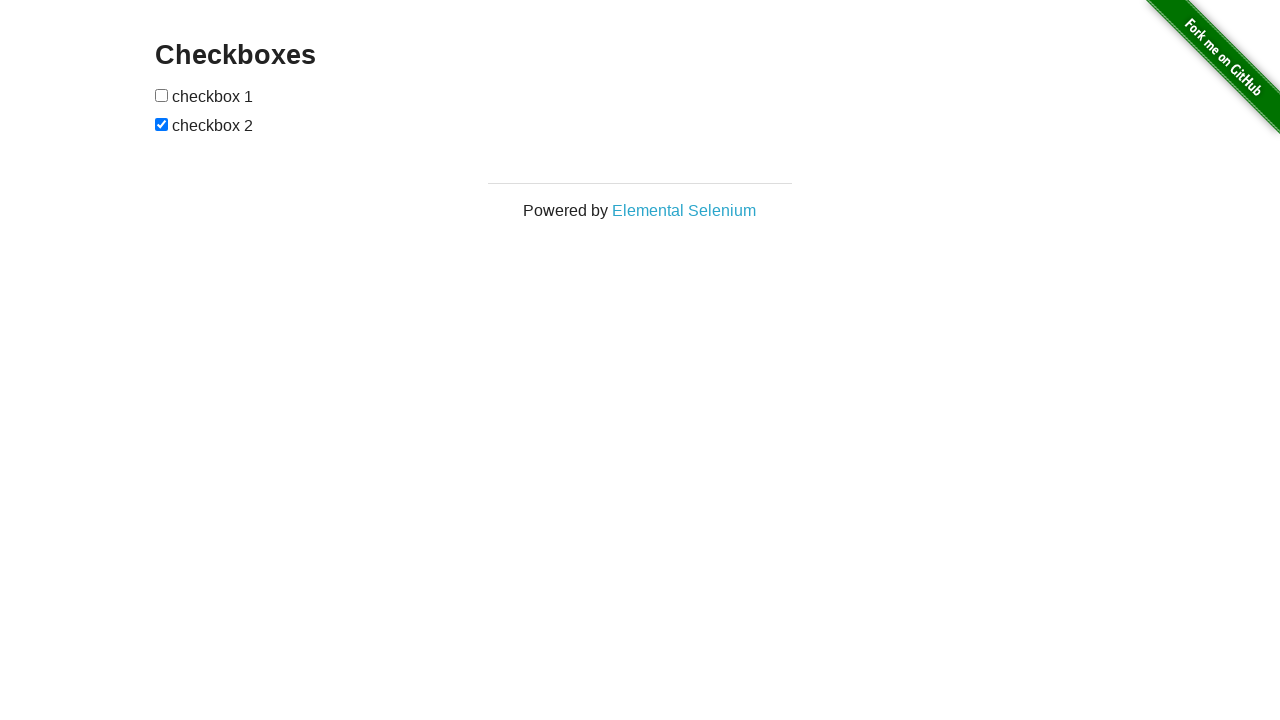

Checked if first checkbox is selected
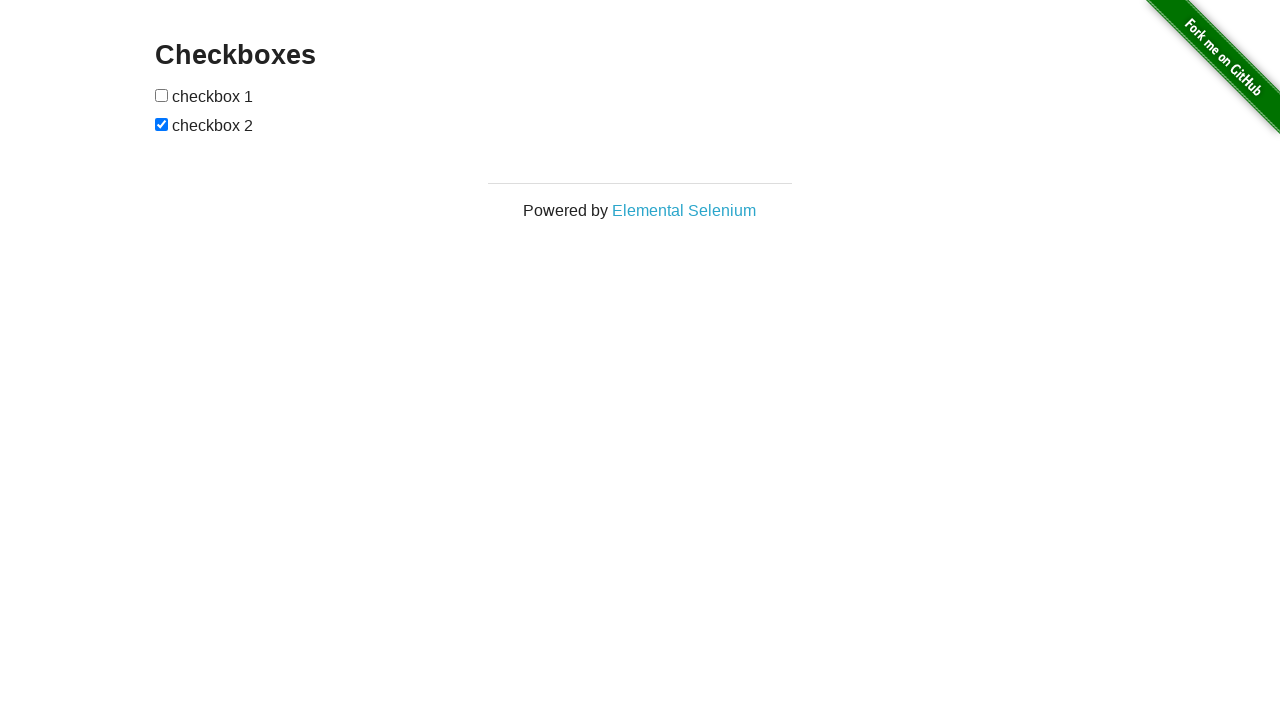

Clicked first checkbox to select it at (162, 95) on (//input[@type='checkbox'])[1]
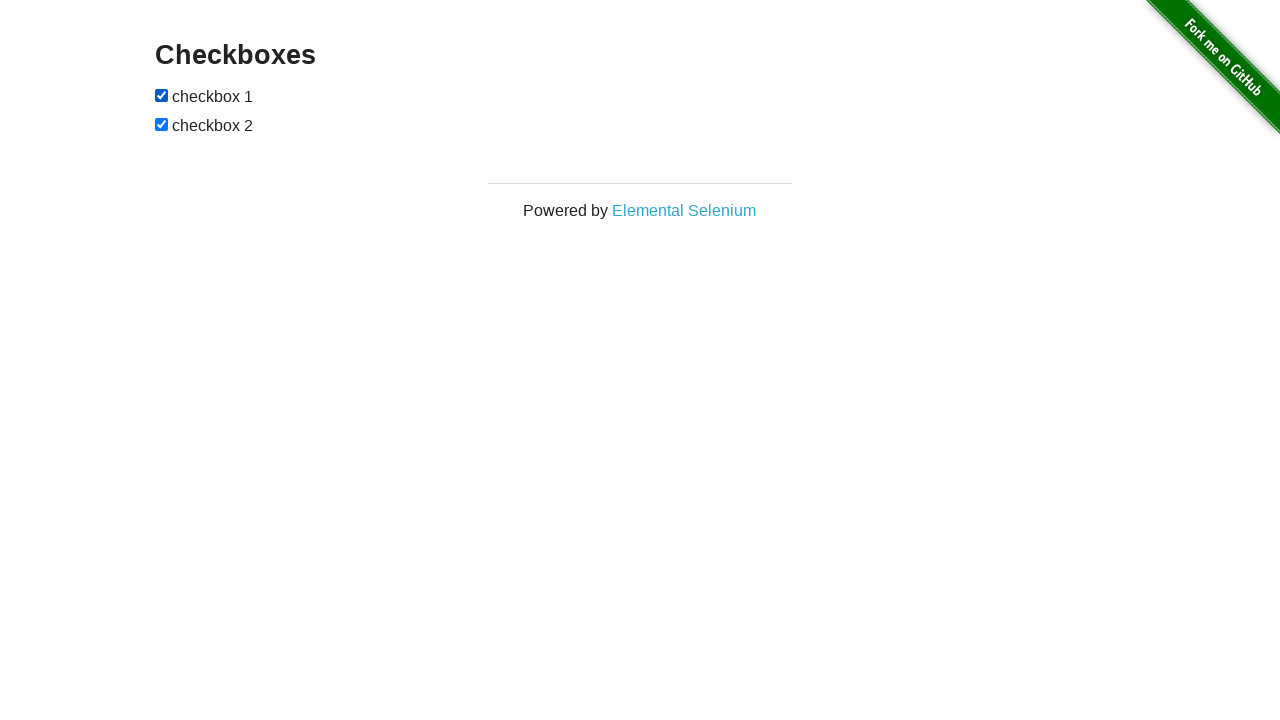

Verified first checkbox is selected
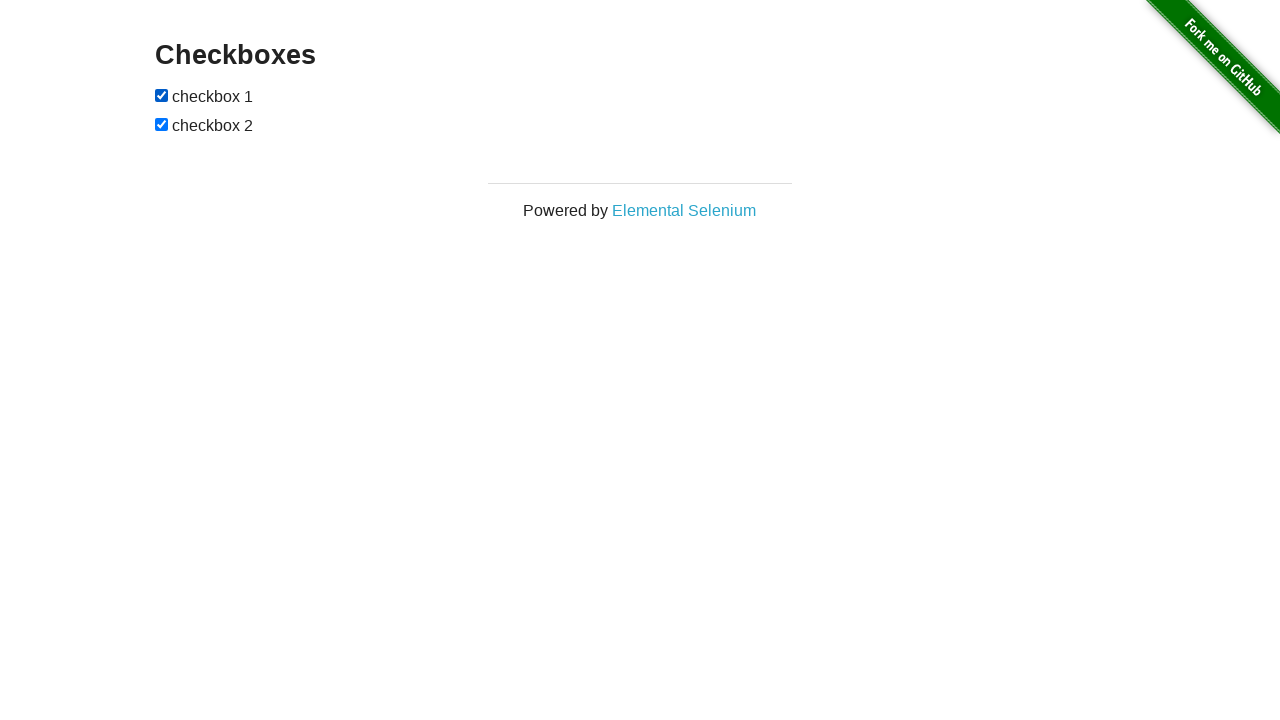

Located second checkbox element
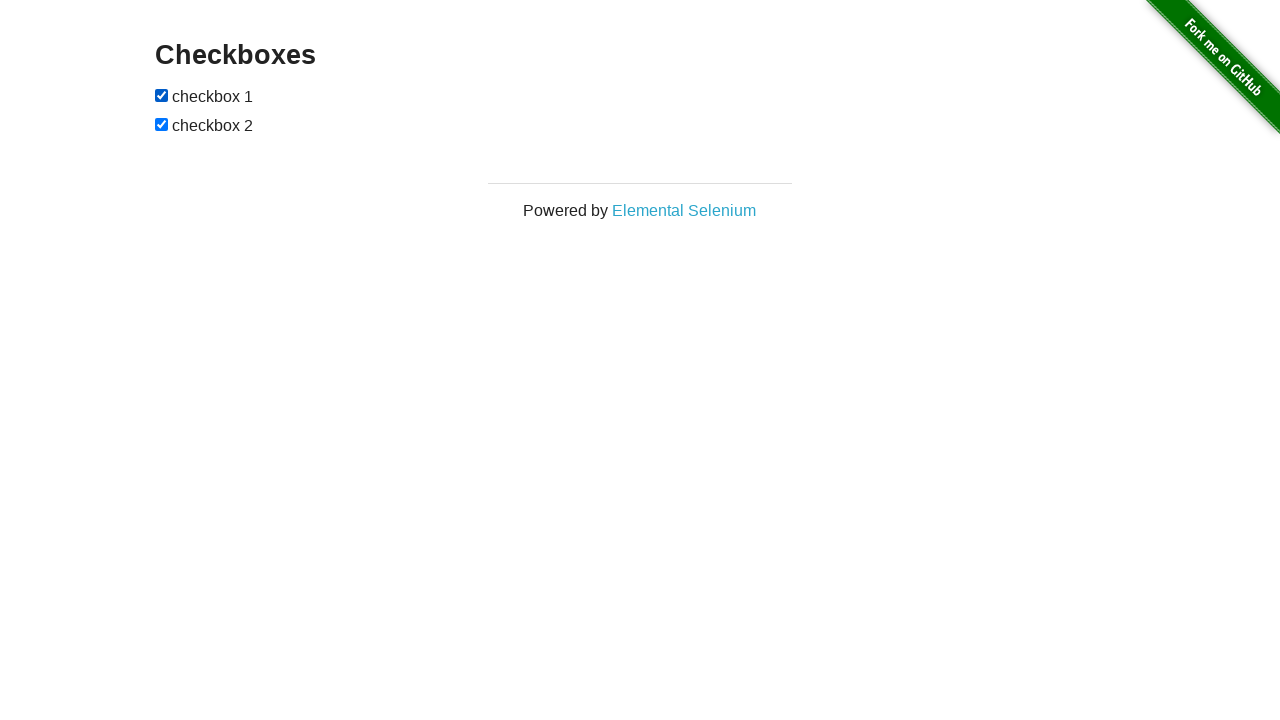

Second checkbox is already selected
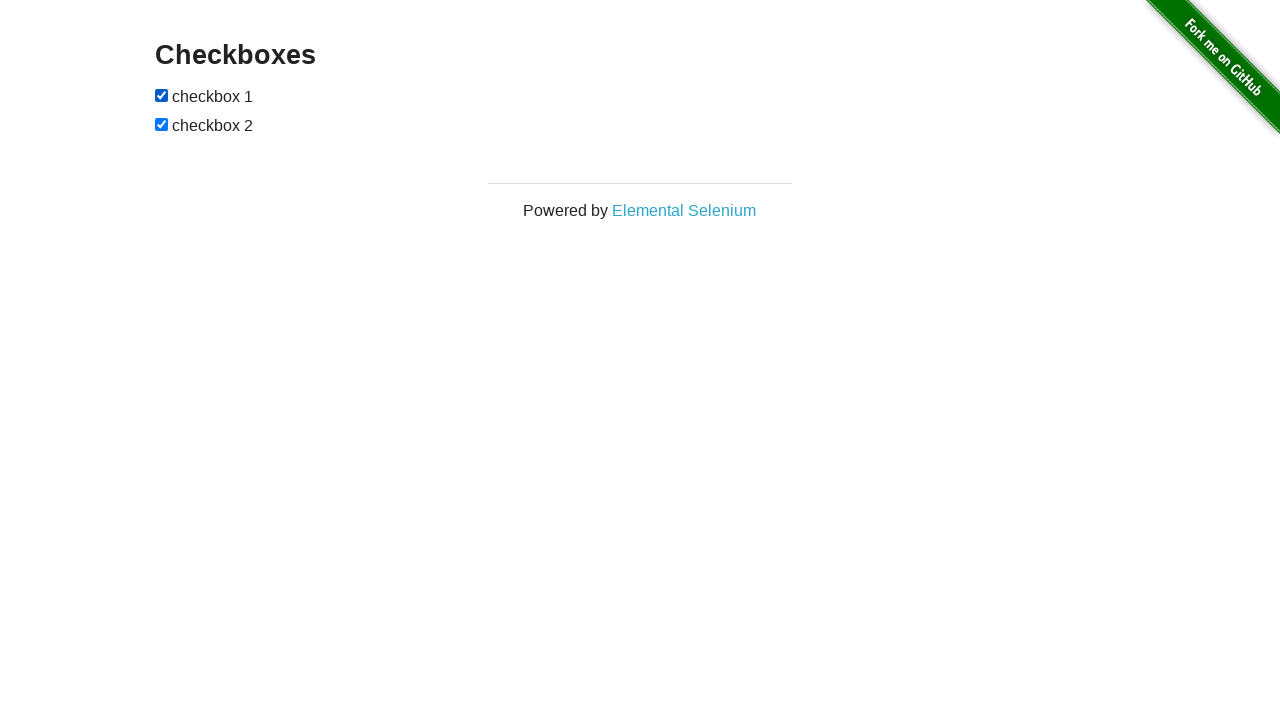

Verified second checkbox is selected
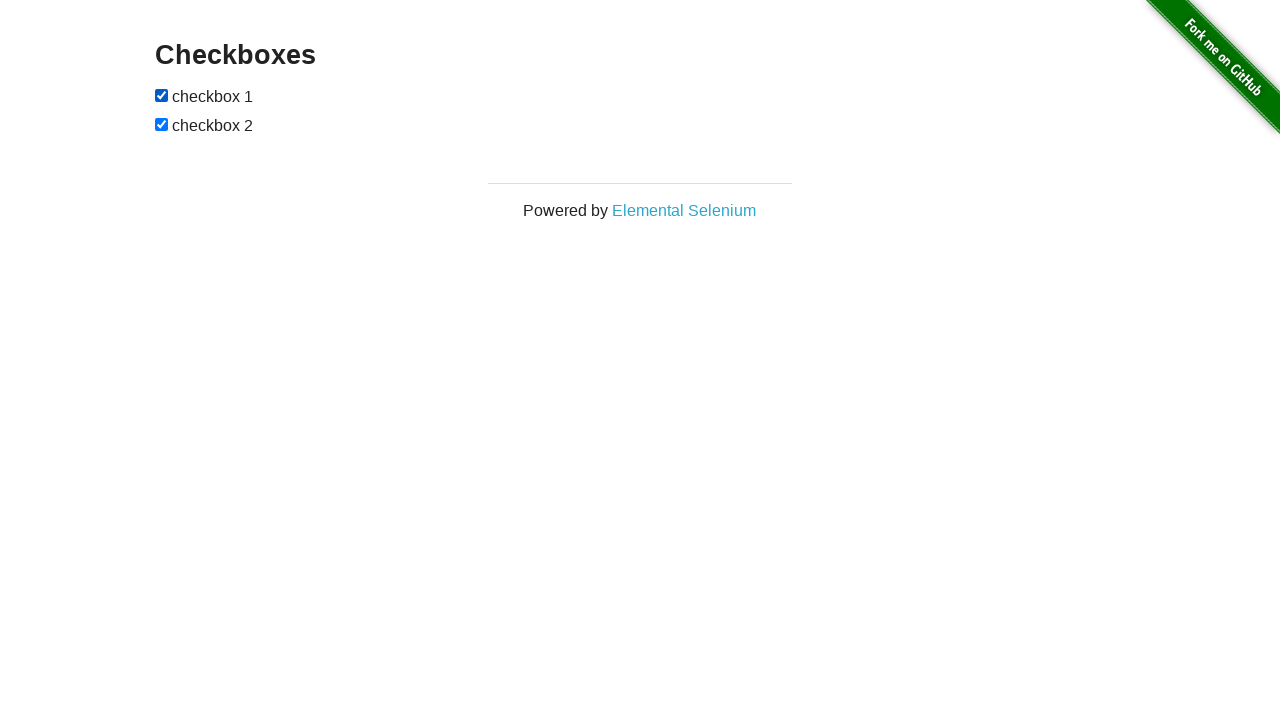

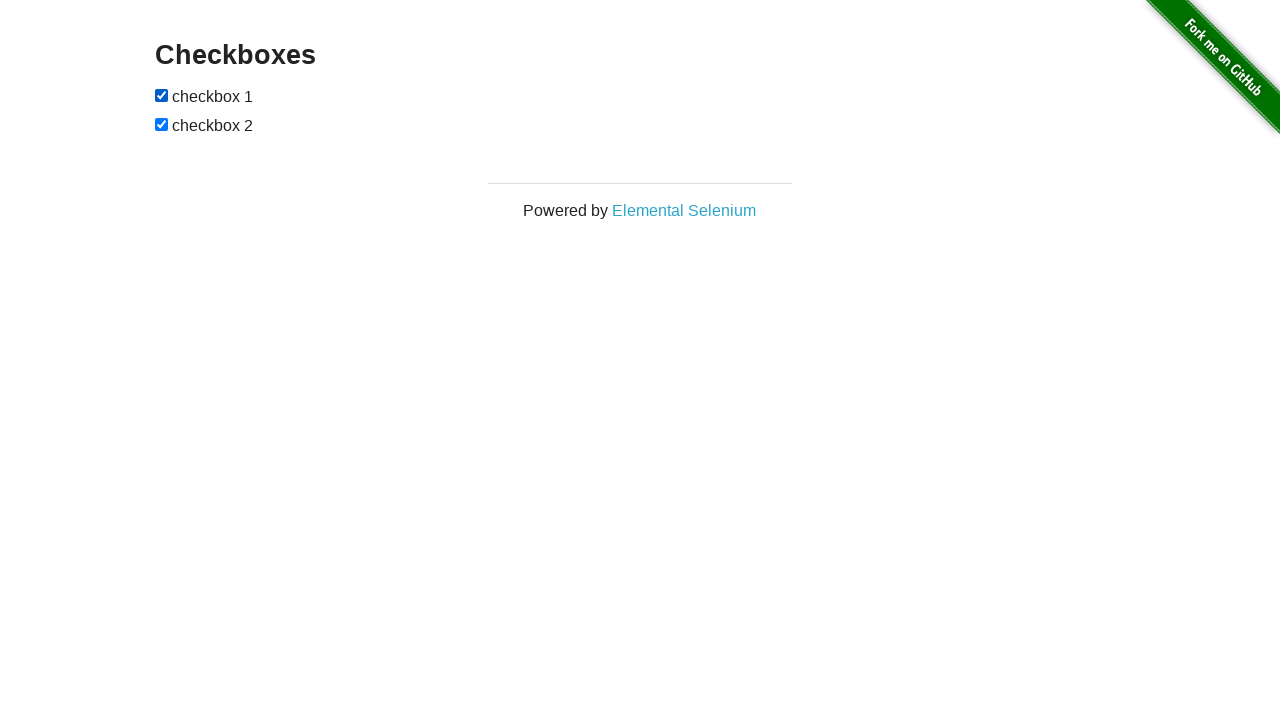